Tests GitHub's advanced search form by filling in search criteria (search term, repository owner, date, and programming language) and submitting the form to perform a code search.

Starting URL: https://github.com/search/advanced

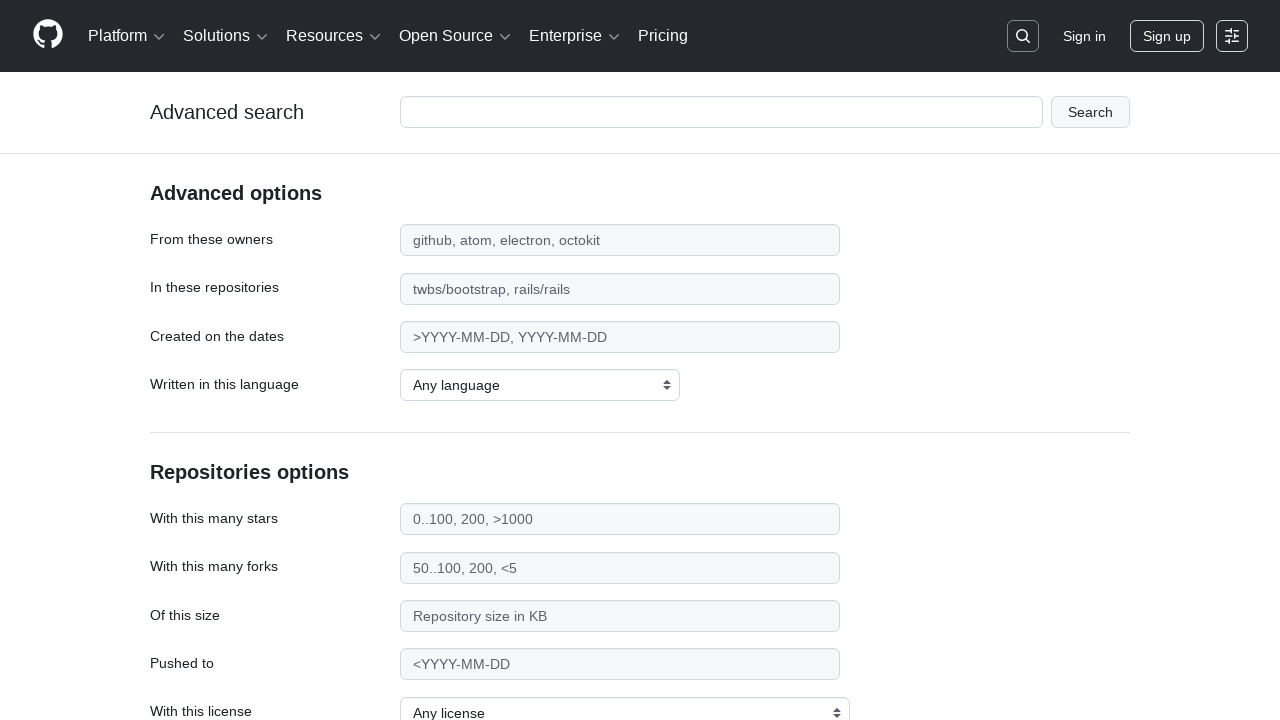

Filled search input field with 'playwright-testing' on #adv_code_search input.js-advanced-search-input
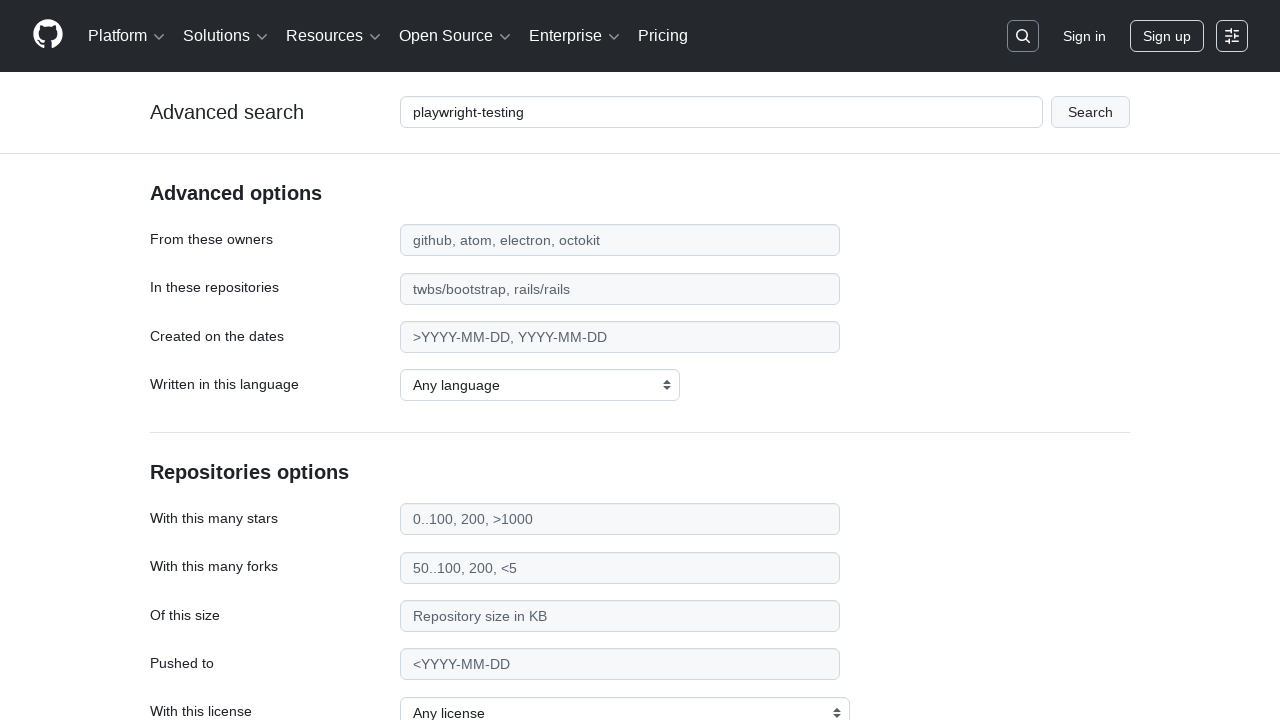

Filled repository owner field with 'microsoft' on #search_from
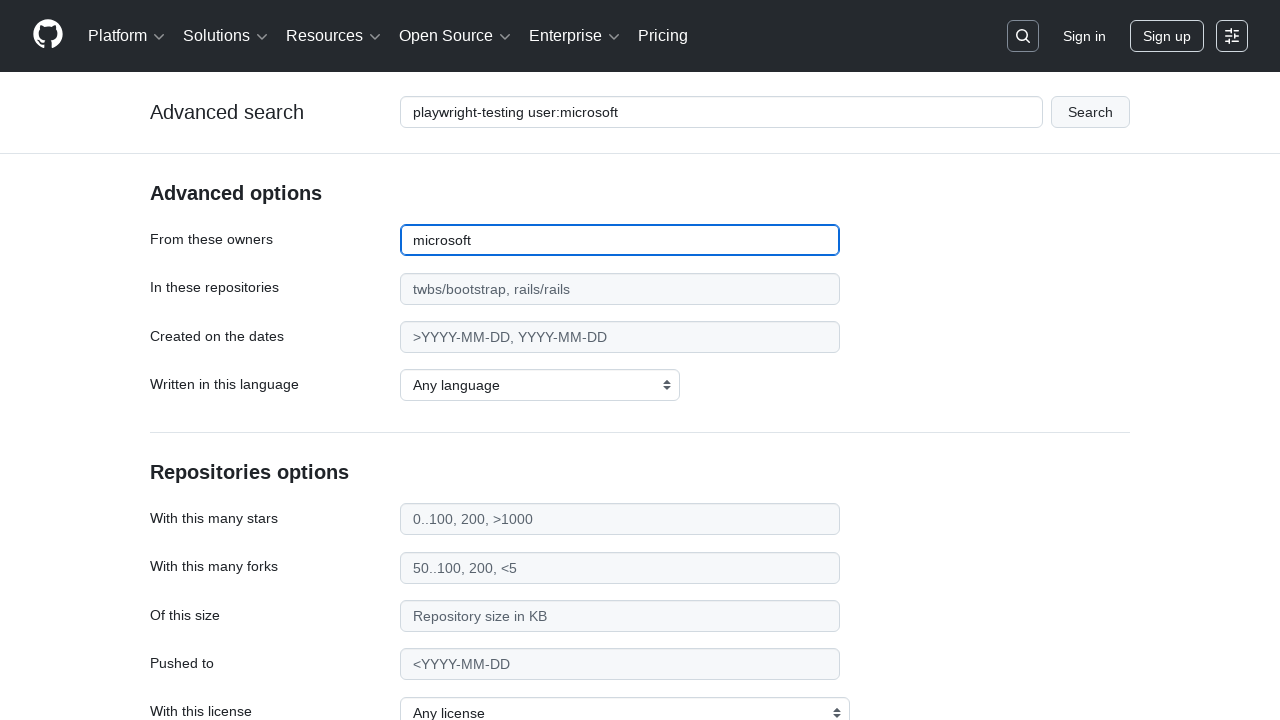

Filled date field with '>2020' on #search_date
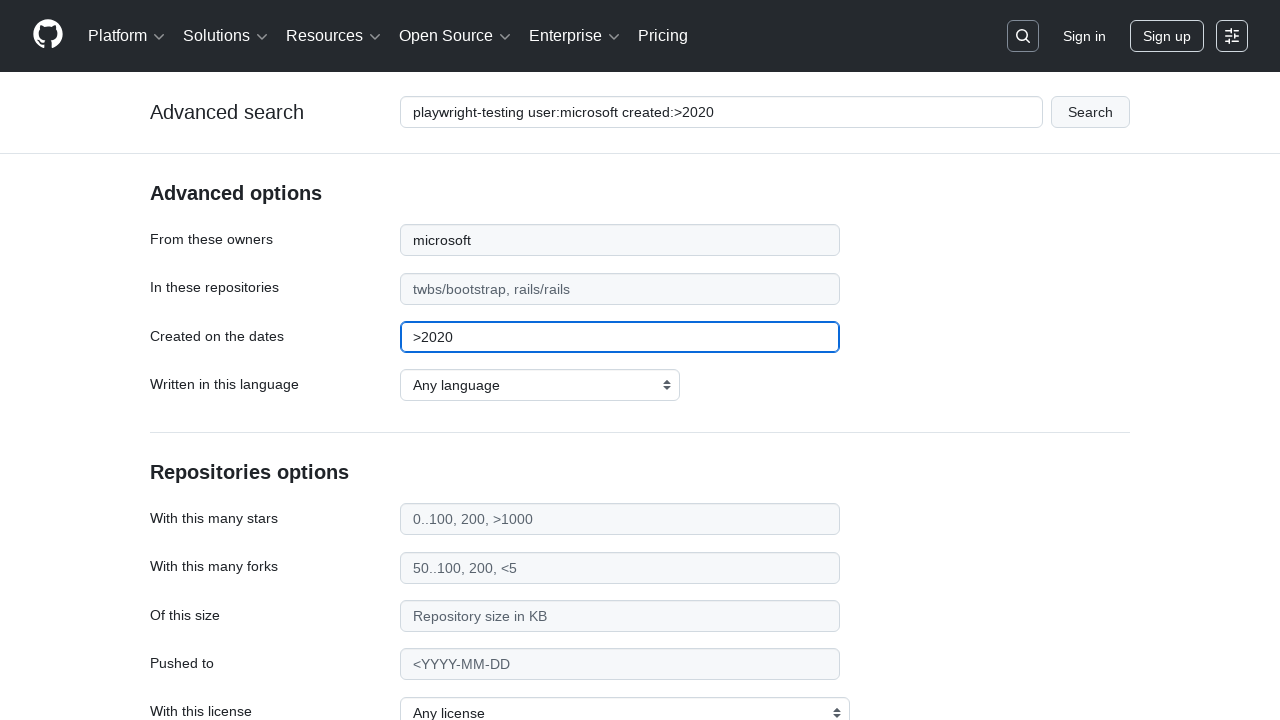

Selected 'TypeScript' from programming language dropdown on select#search_language
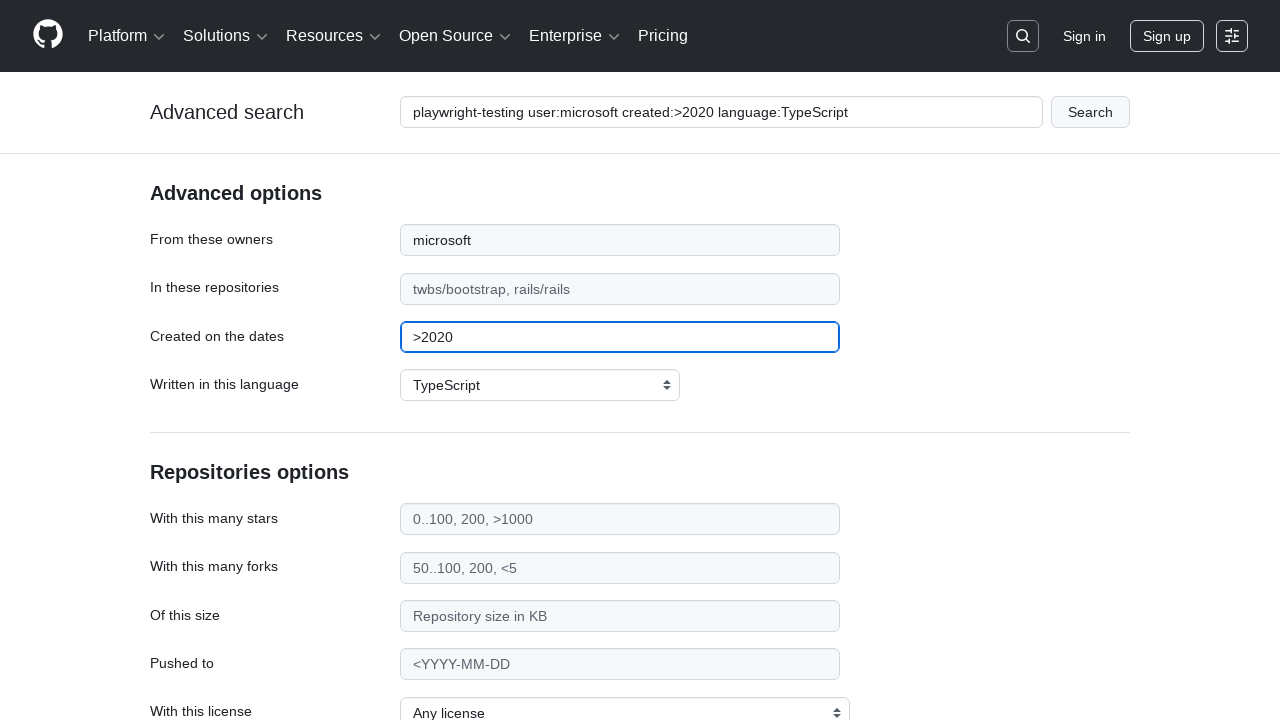

Clicked submit button to perform advanced search at (1090, 112) on #adv_code_search button[type="submit"]
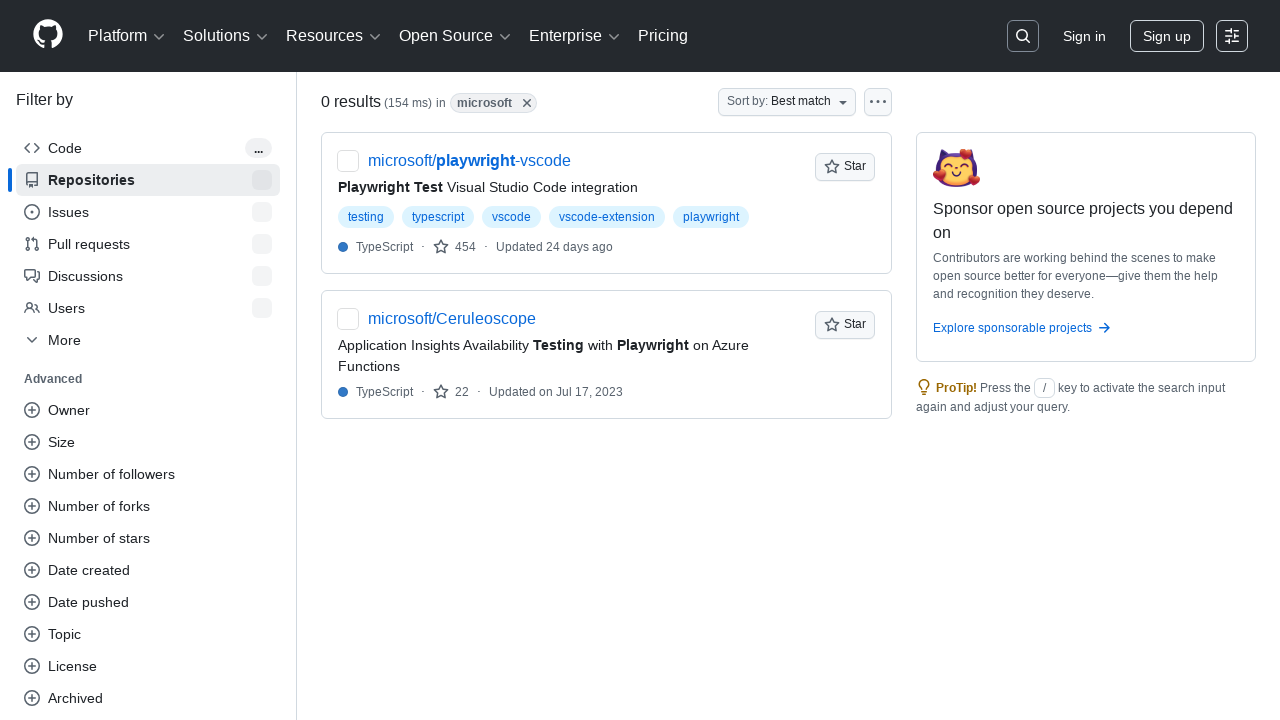

Search results loaded successfully
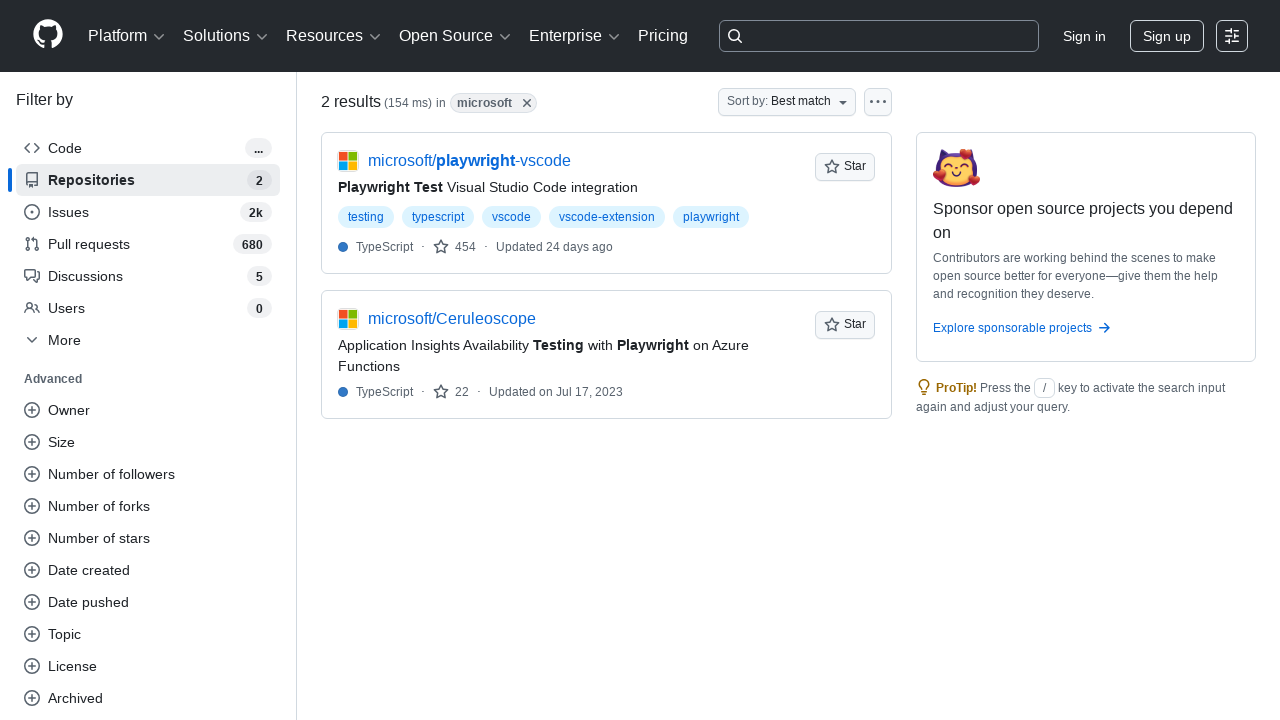

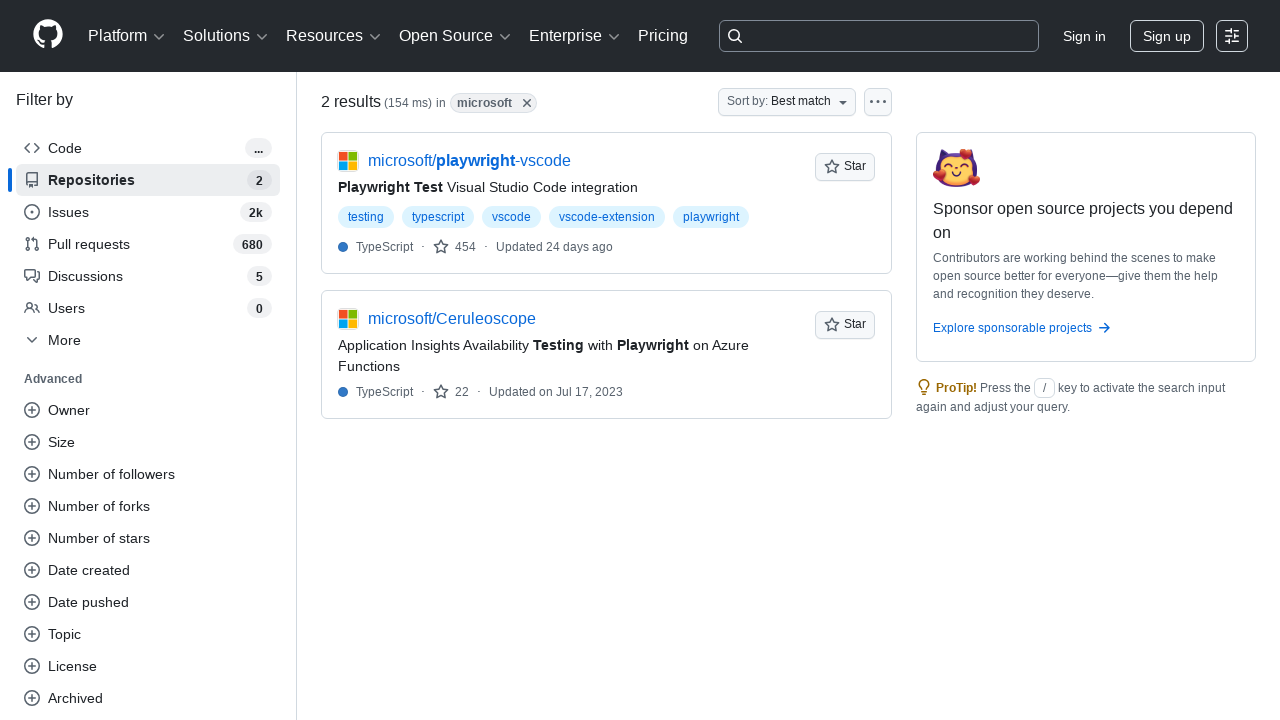